Navigates to the WebDriver.io website and verifies the URL loads correctly

Starting URL: https://webdriver.io/

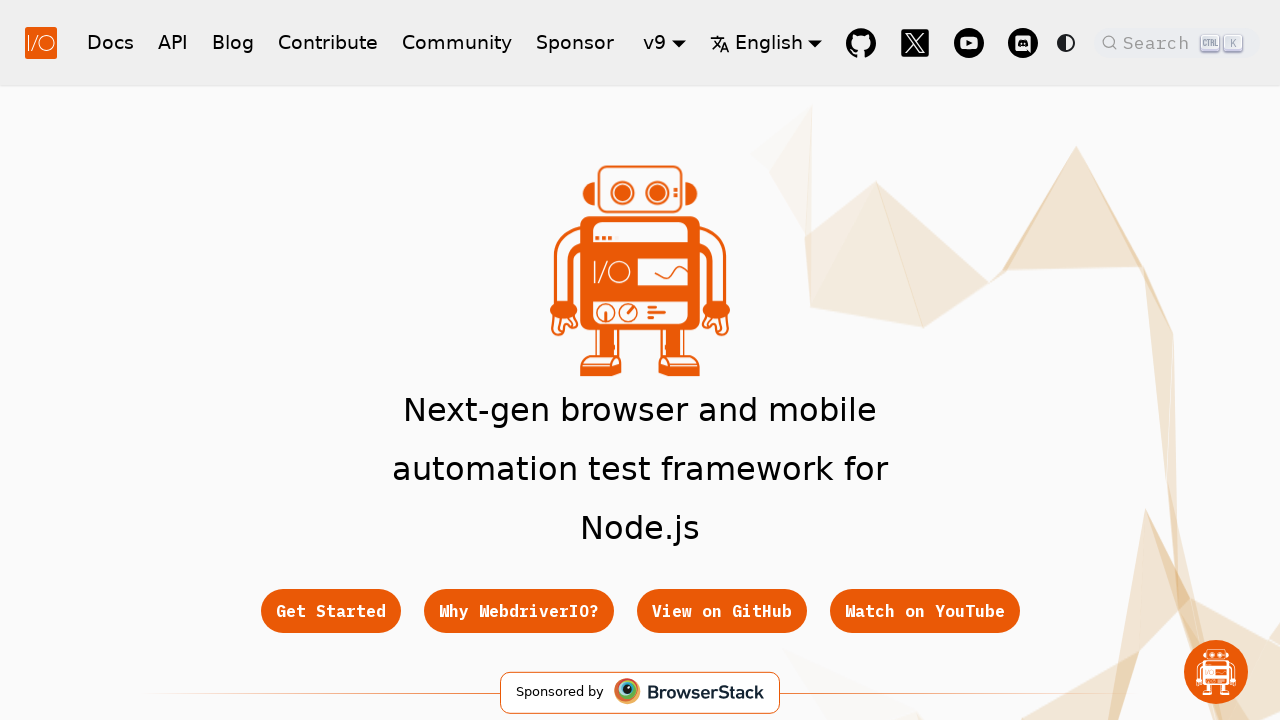

Waited for page DOM content to load
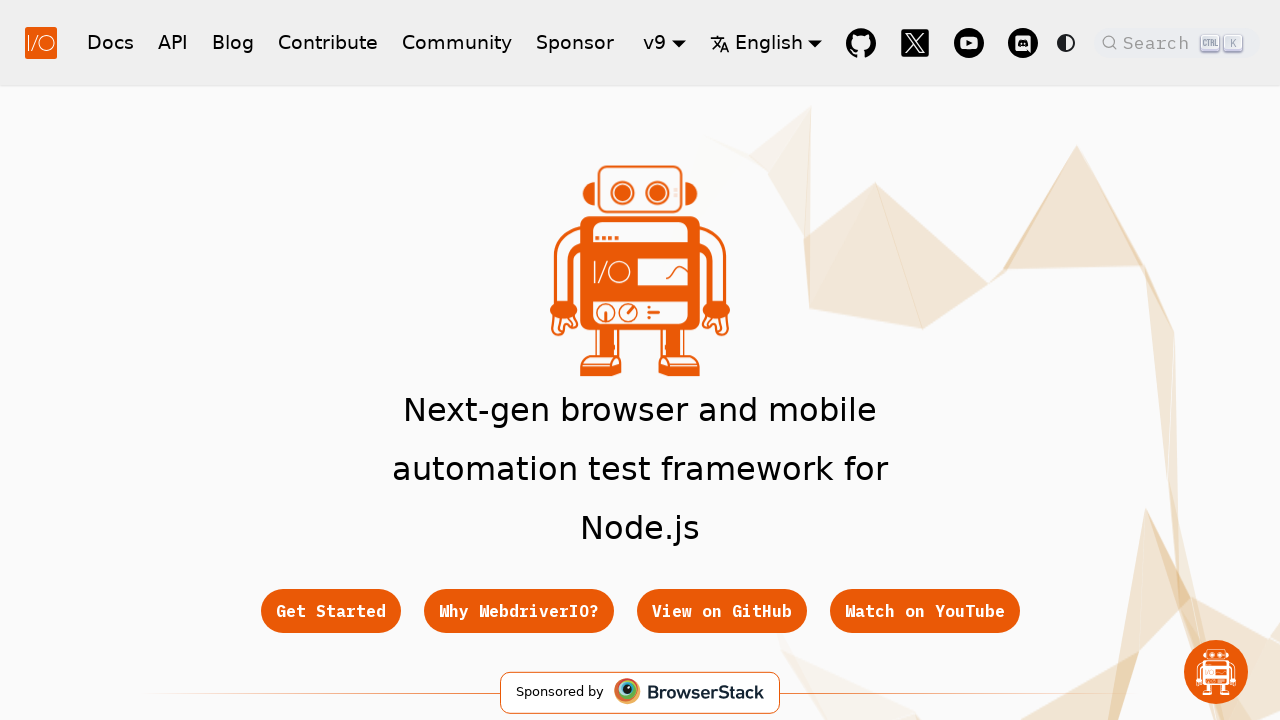

Verified that the WebDriver.io homepage URL loaded correctly
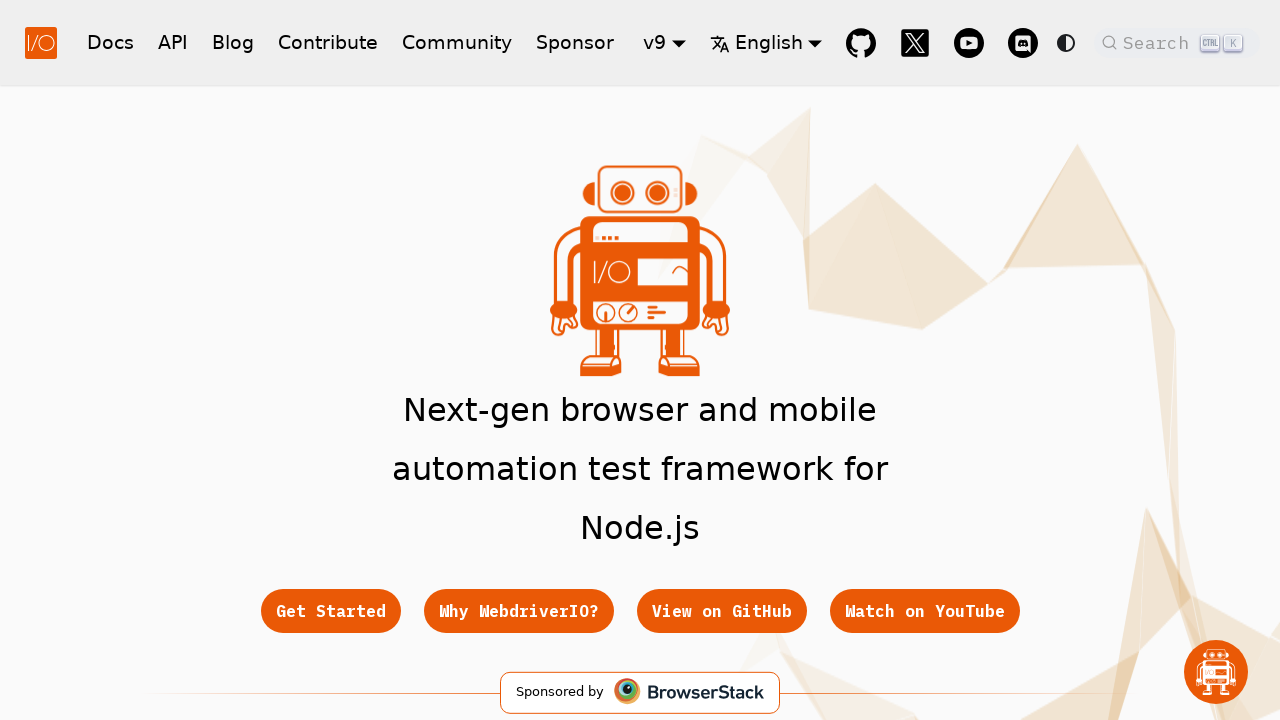

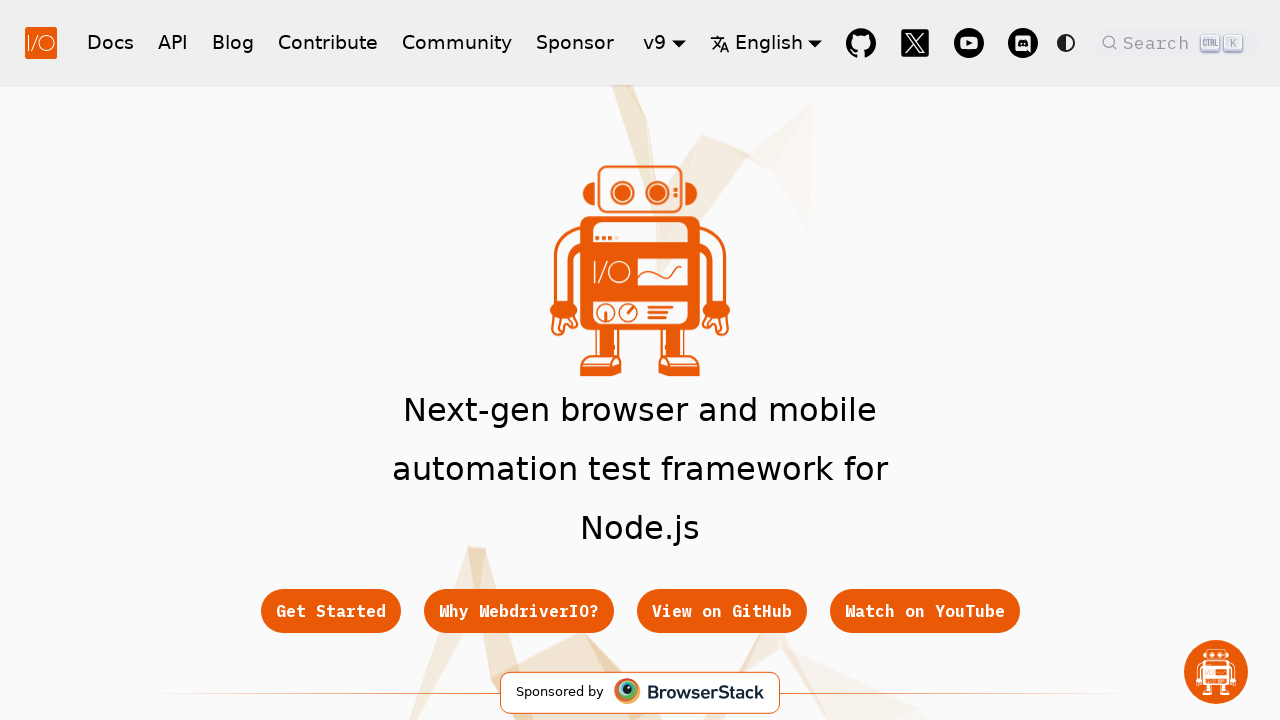